Tests browser window handling by clicking a button to open a new child window, switching to the child window, and verifying the heading text is displayed

Starting URL: https://demoqa.com/browser-windows

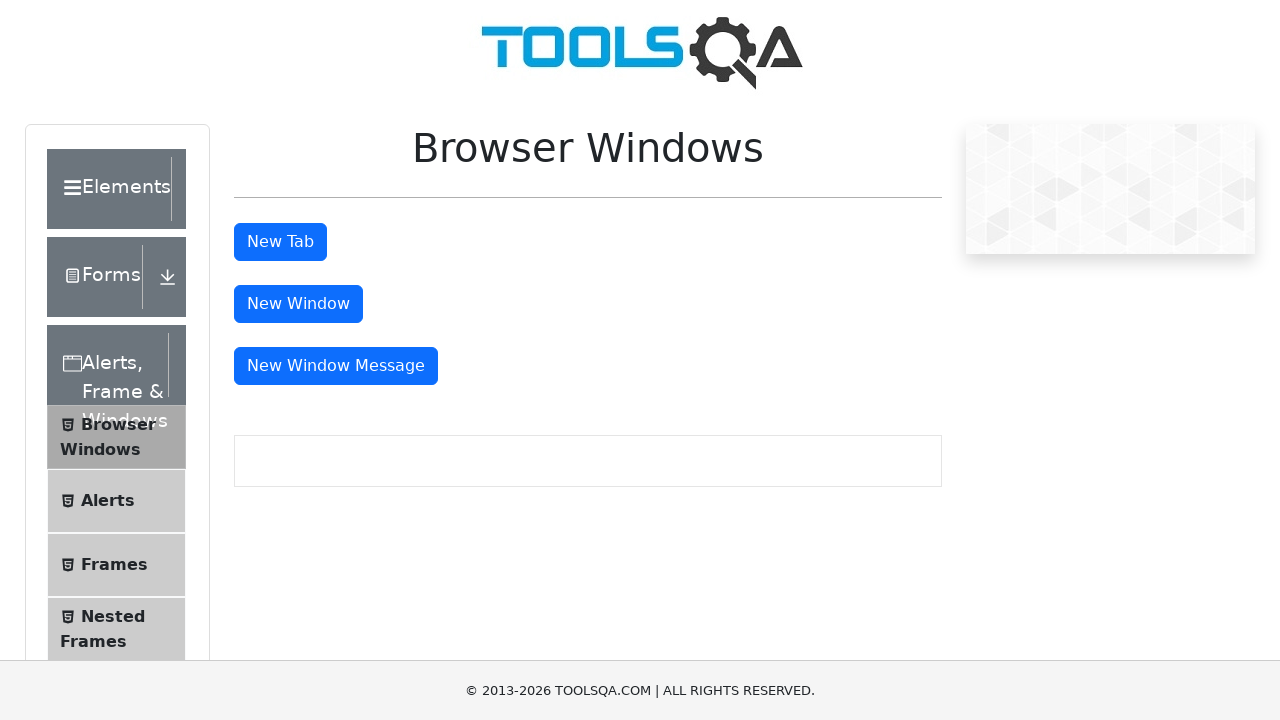

Clicked button to open new child window at (298, 304) on #windowButton
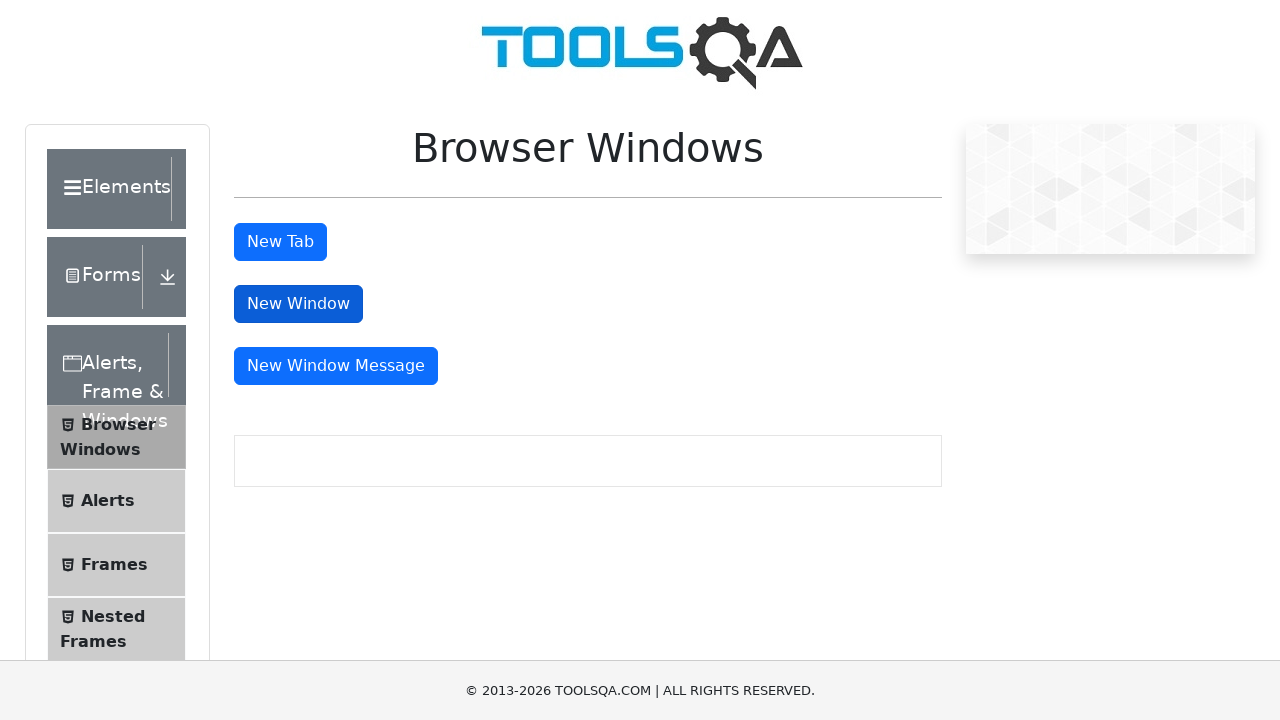

Captured reference to new child window
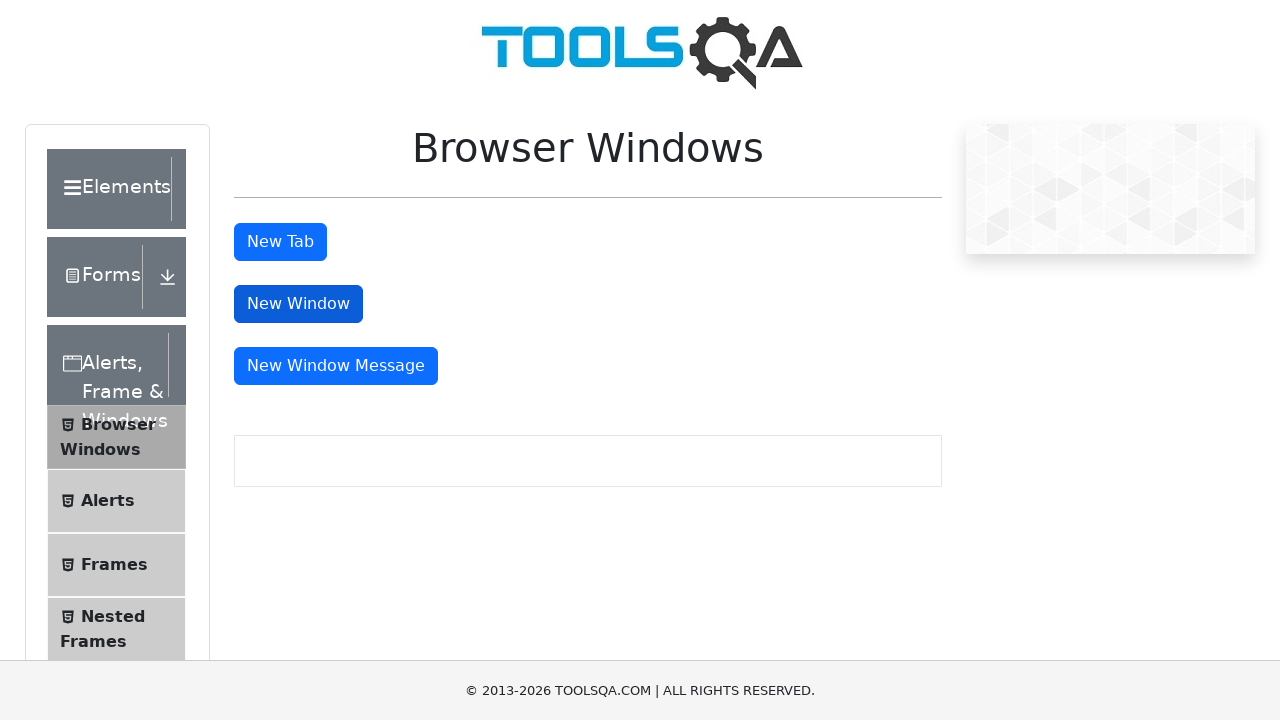

Child window loaded and heading selector found
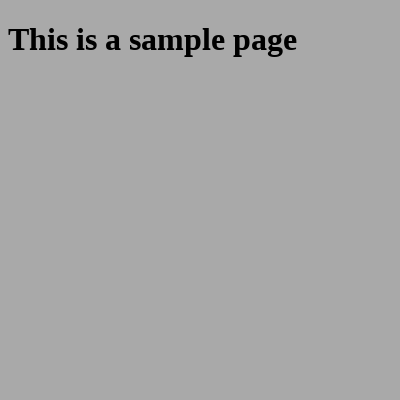

Located heading element in child window
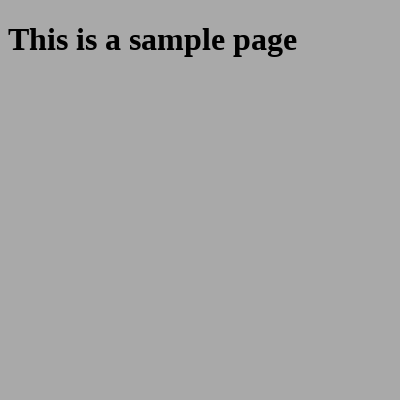

Verified heading text is visible in child window
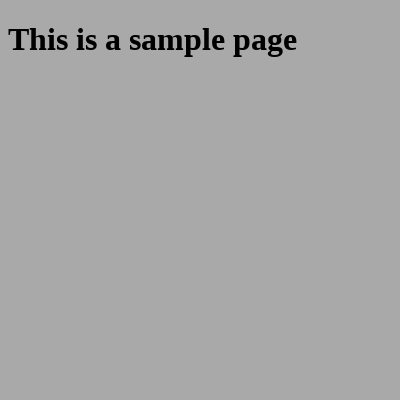

Closed child window
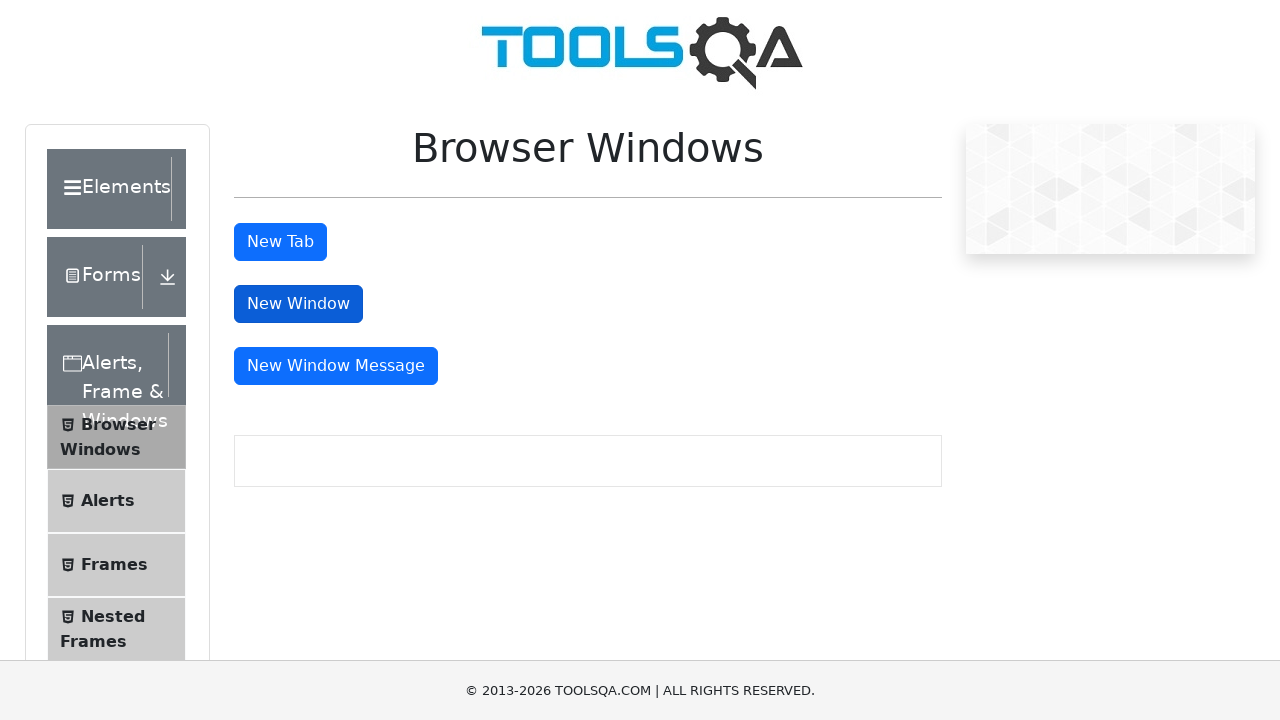

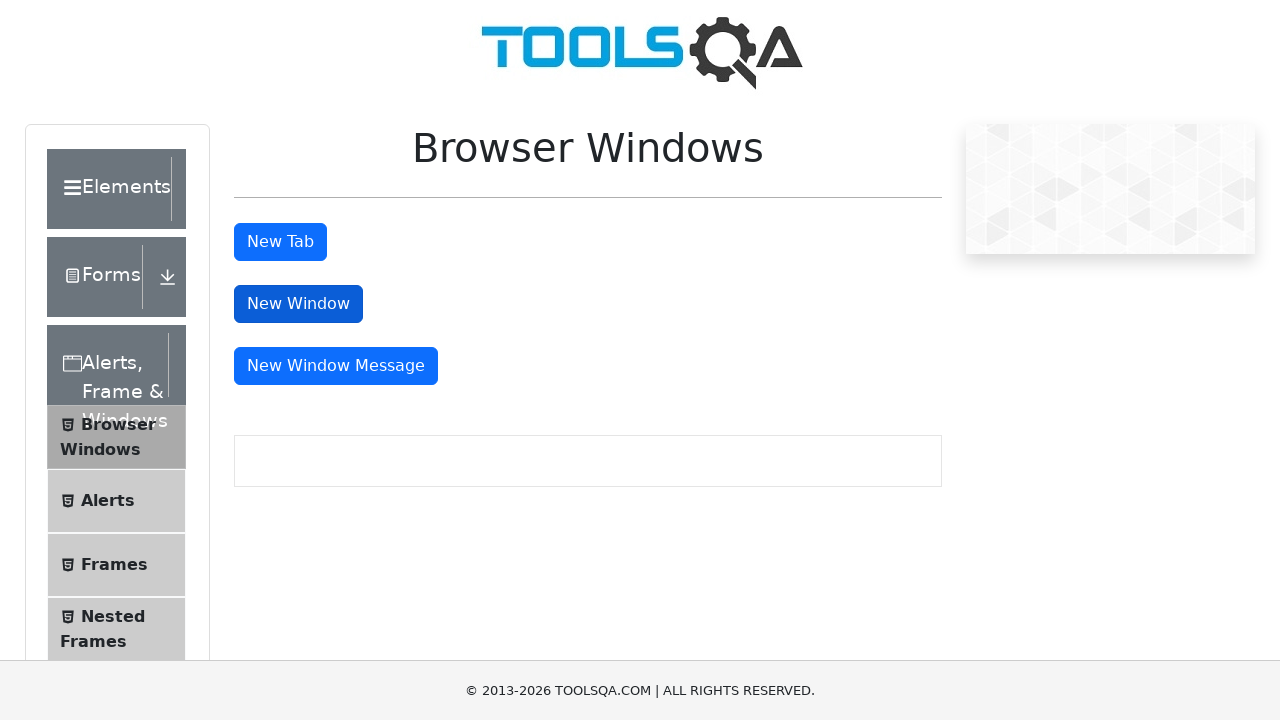